Tests jQuery UI sortable functionality by dragging and reordering list items within an iframe

Starting URL: https://jqueryui.com/sortable/

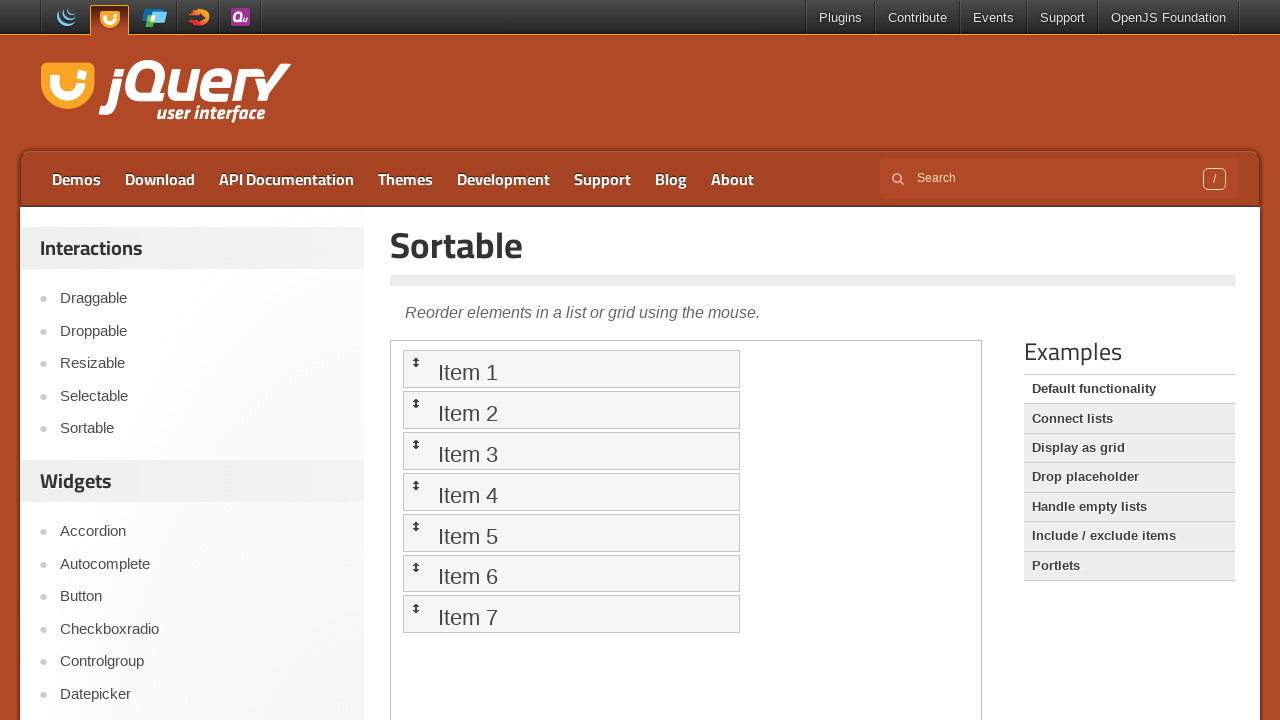

Located iframe containing sortable demo
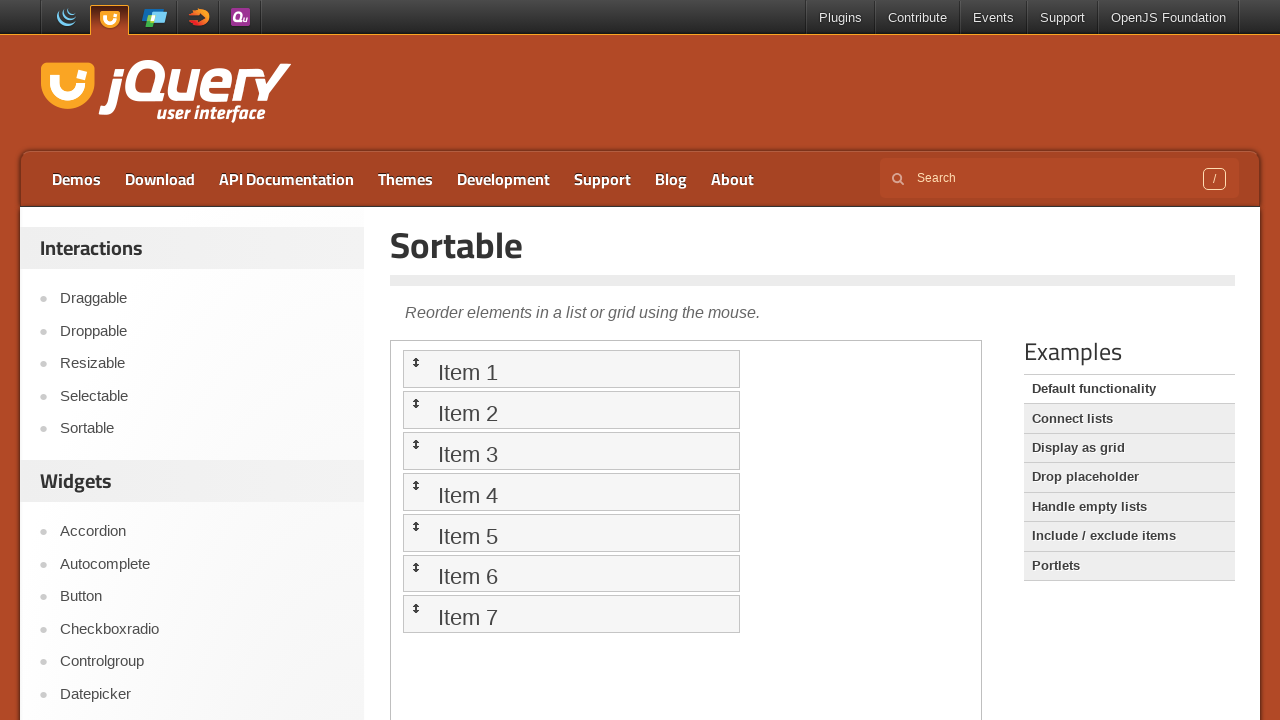

Located sortable list element
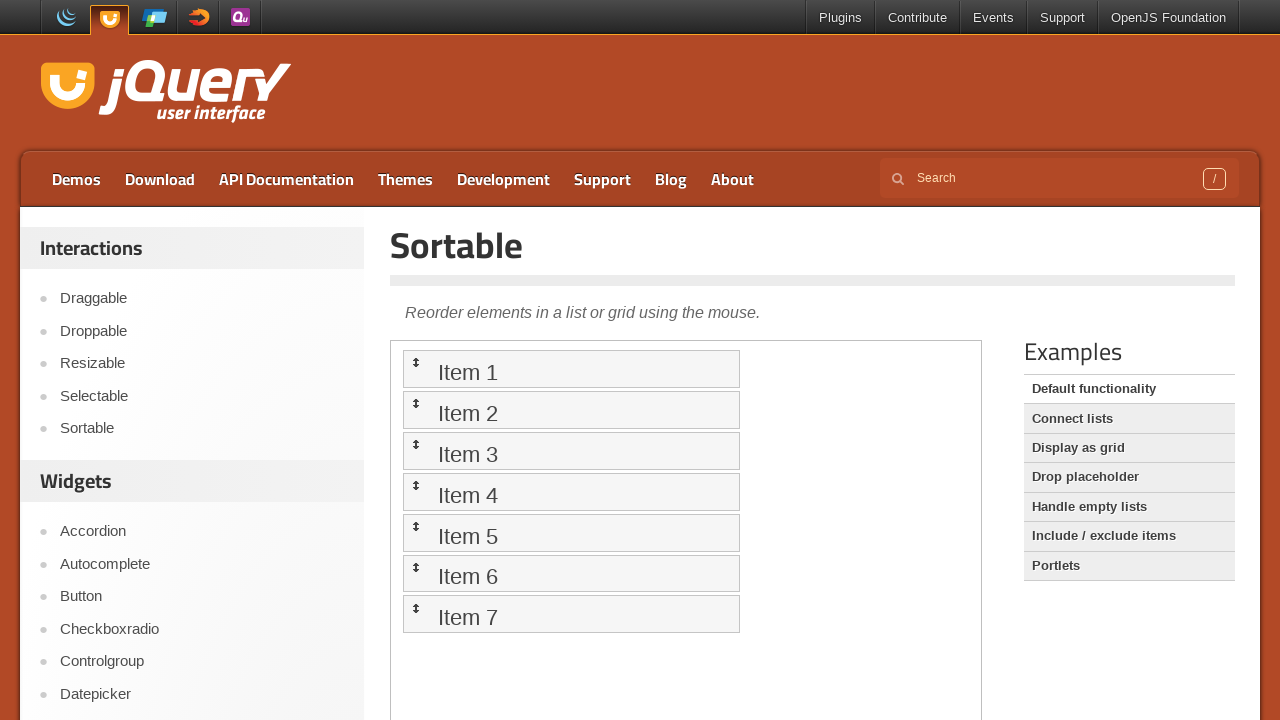

Located 'Item 2' list item
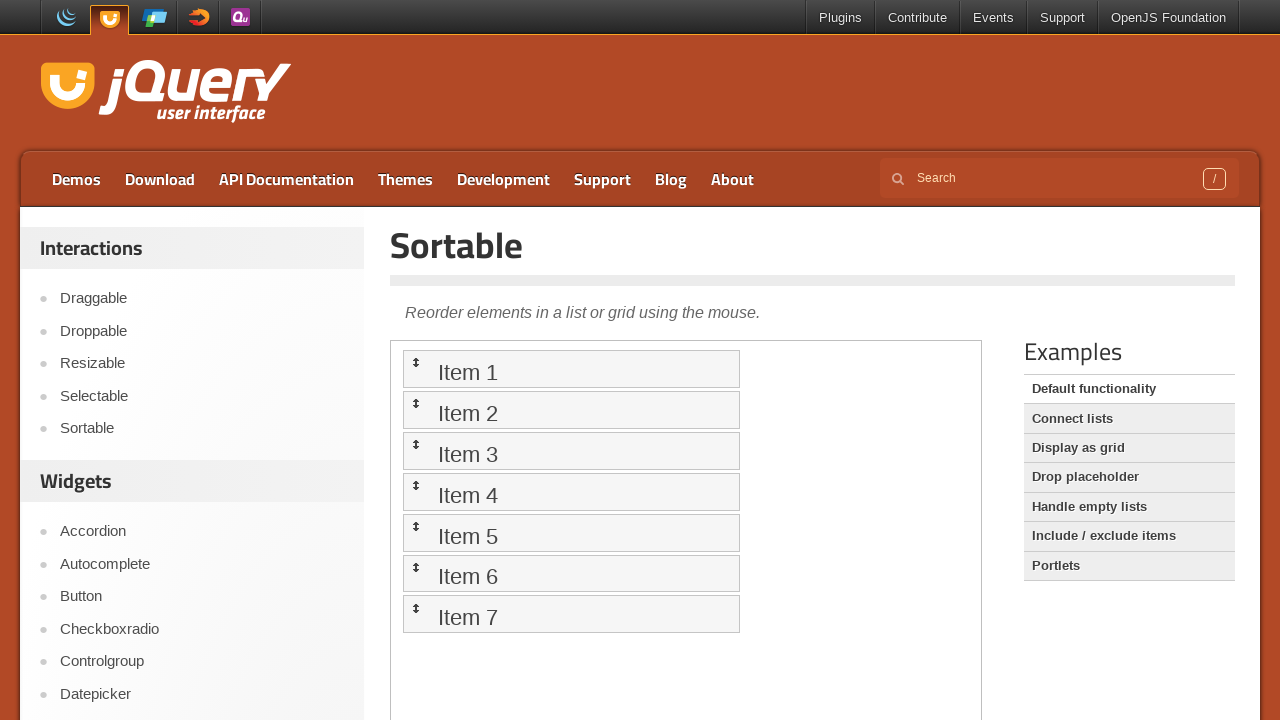

Located 'Item 5' list item
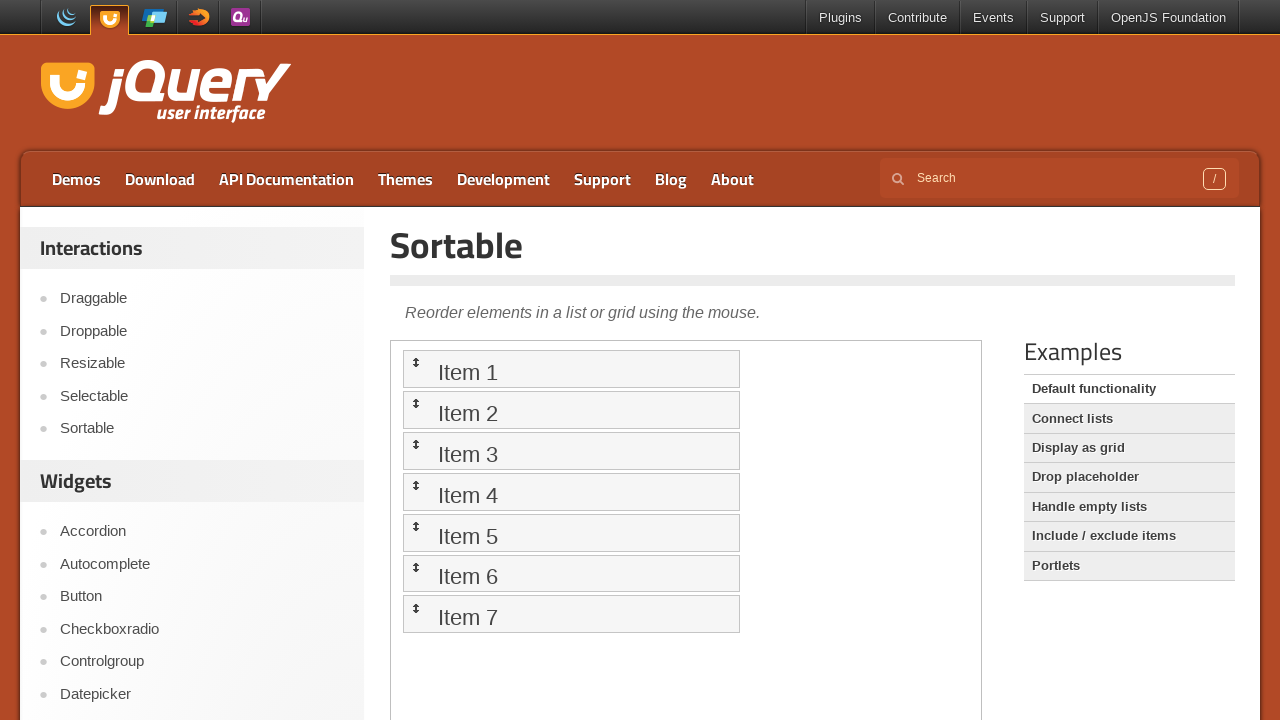

Dragged 'Item 5' and dropped it before 'Item 2' at (571, 410)
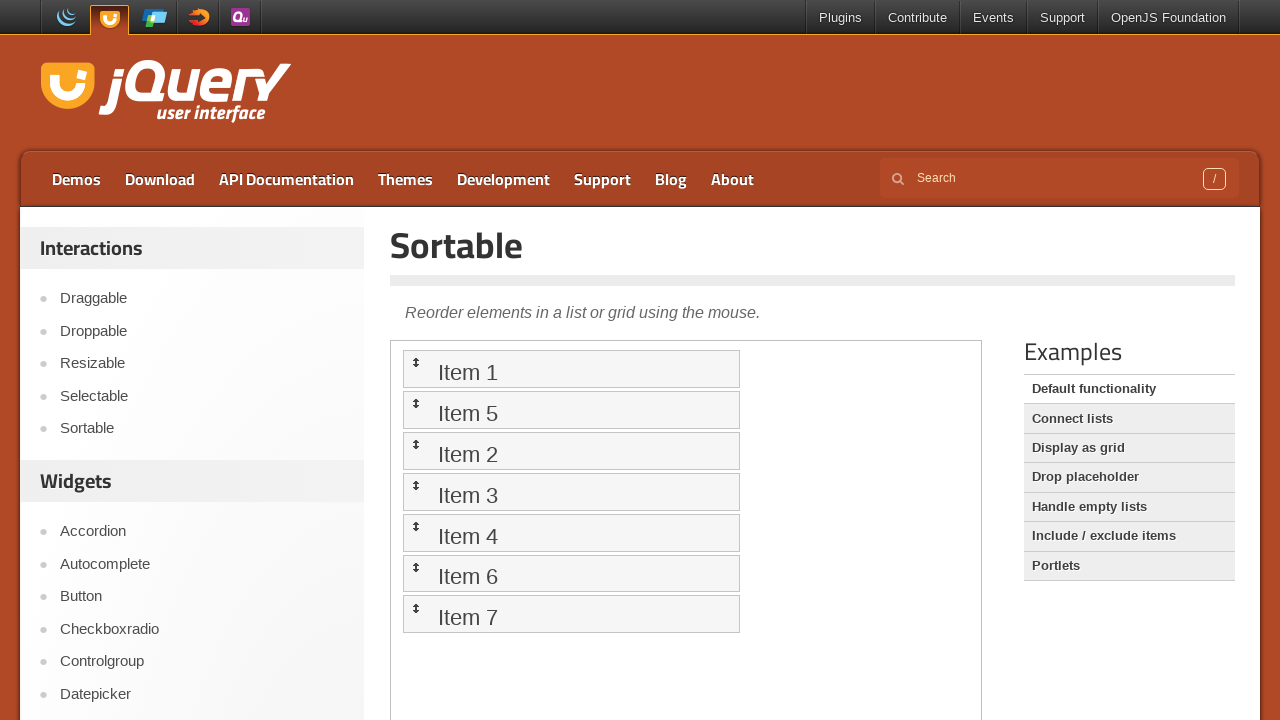

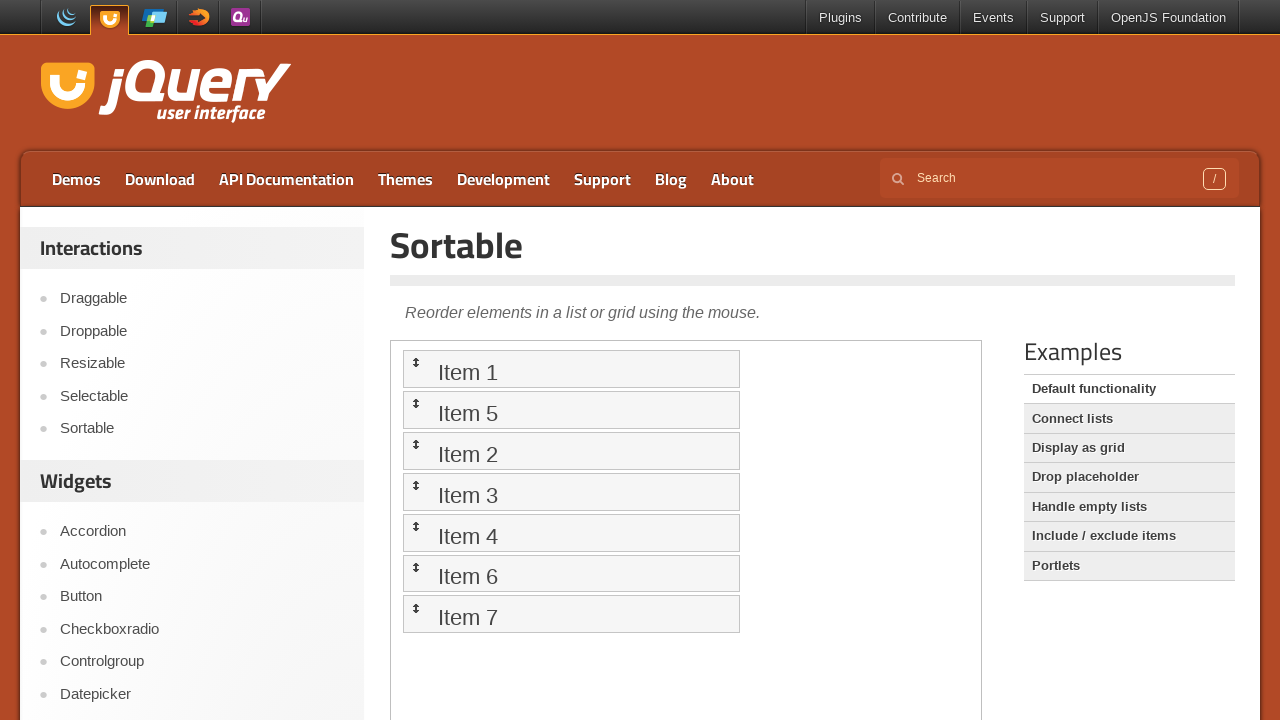